Tests window handling by opening a new window, interacting with it, then returning to the main window

Starting URL: https://skpatro.github.io/demo/links/

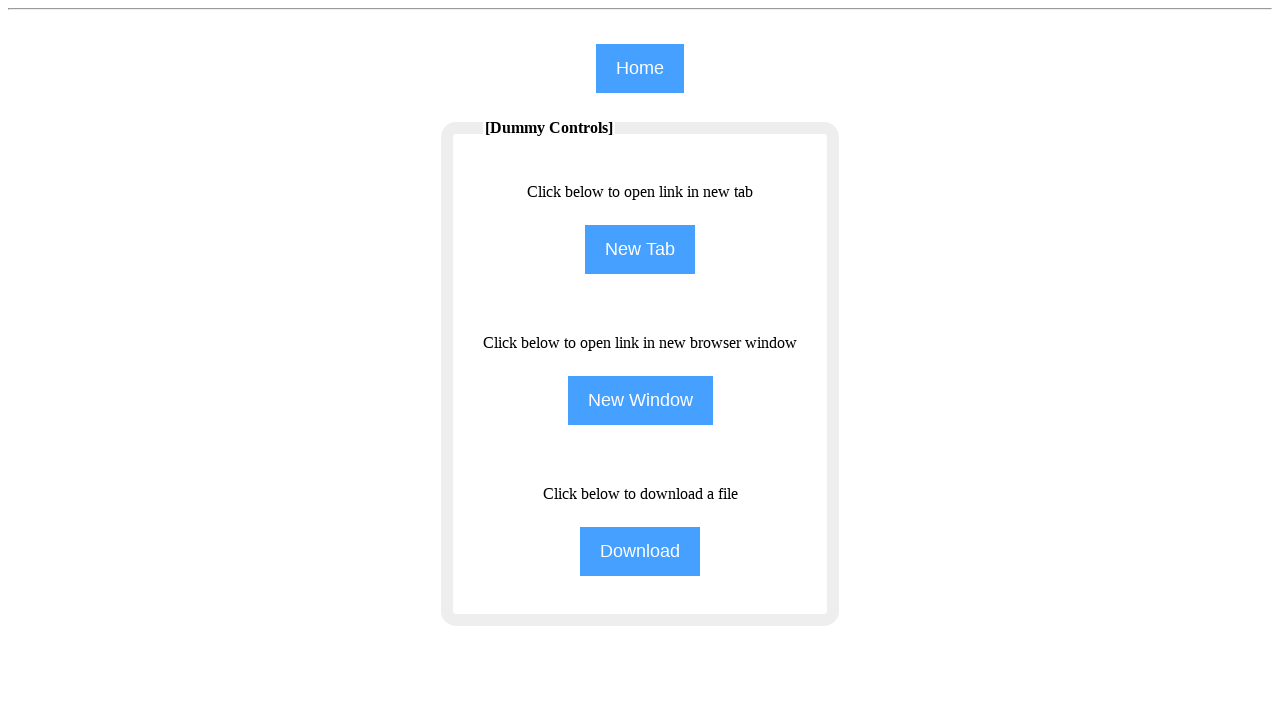

Clicked button to open new window at (640, 400) on input[name='NewWindow']
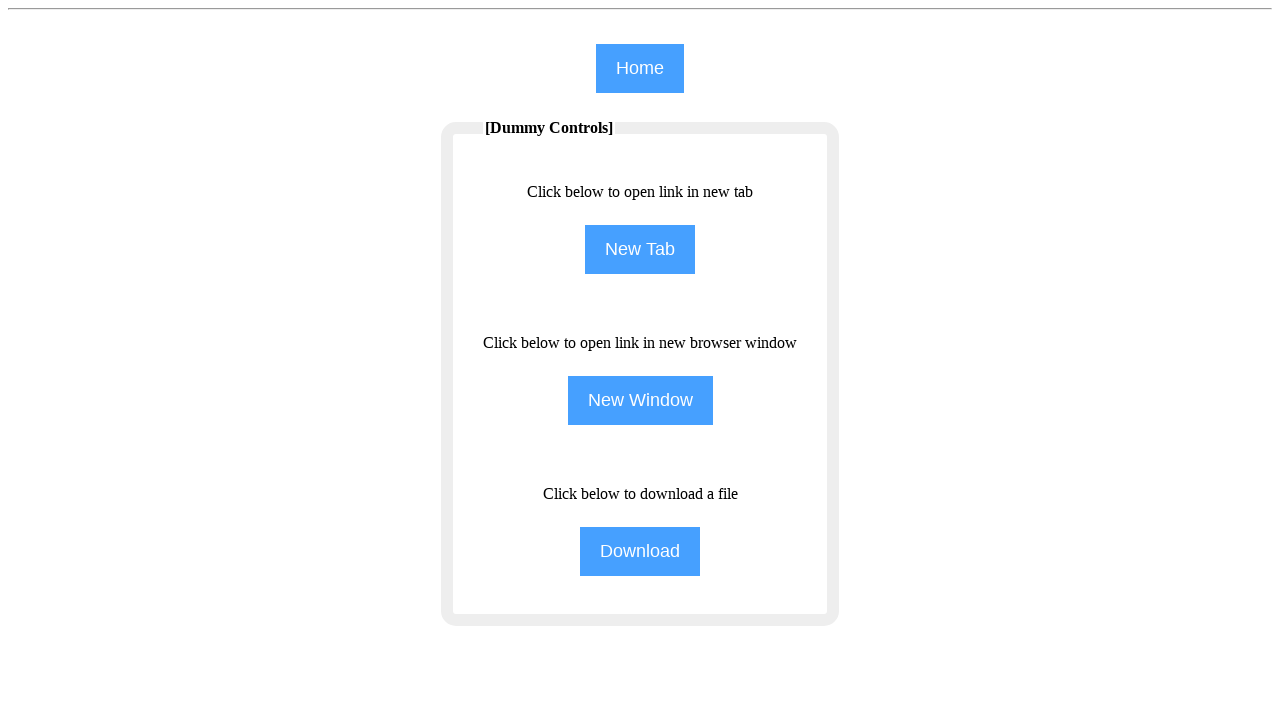

New window opened and captured
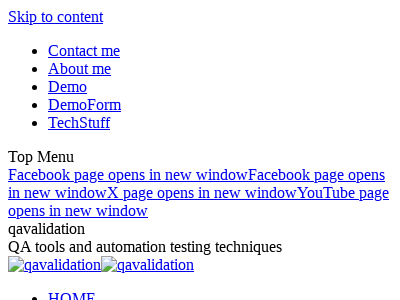

New window page loaded
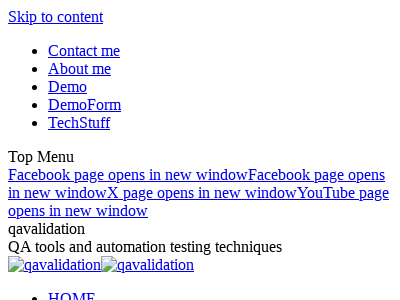

Filled search field in new window with 'Pop Up ex' on input#the7-search
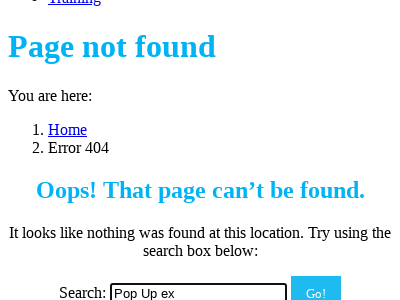

Closed the new window
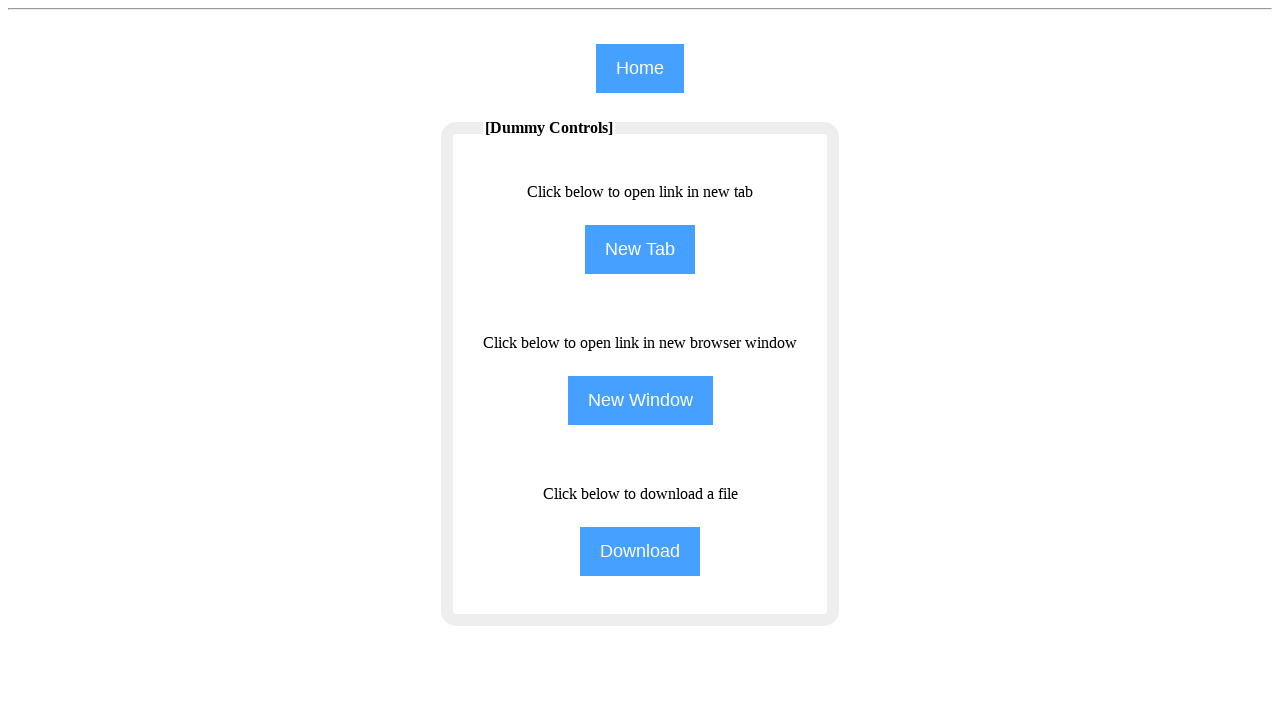

Clicked home button on main page at (640, 68) on input[name='home']
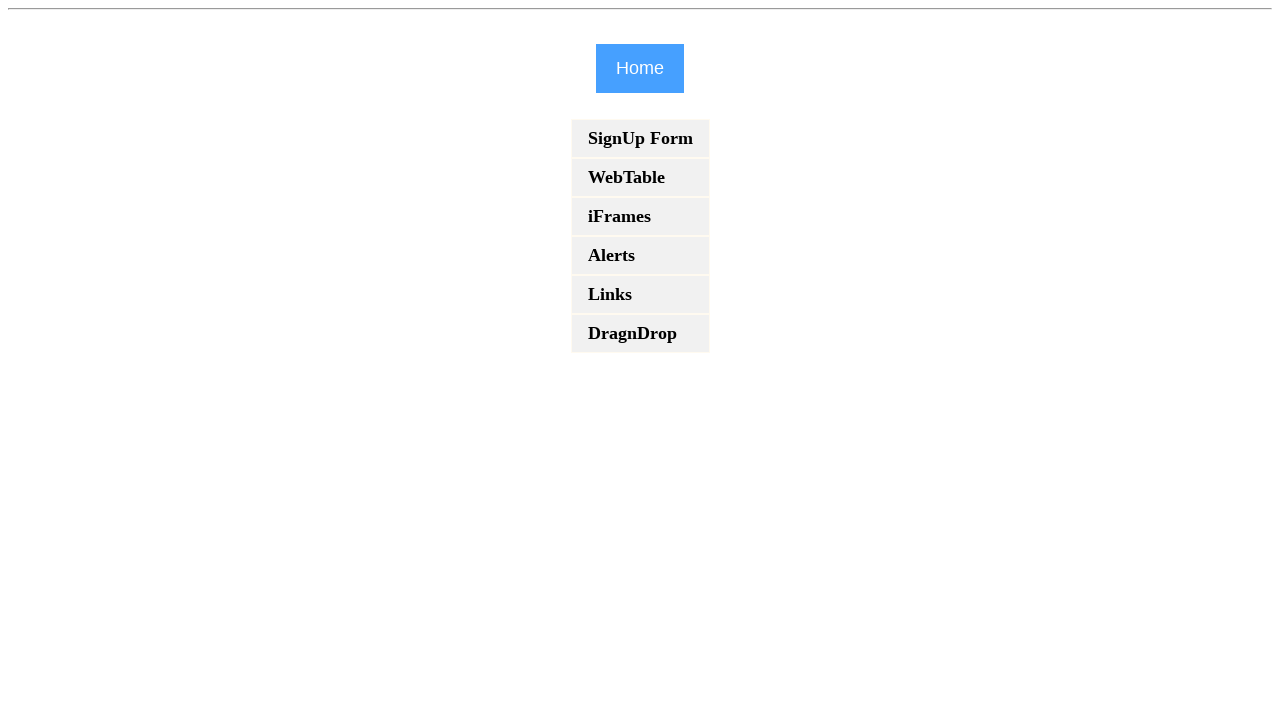

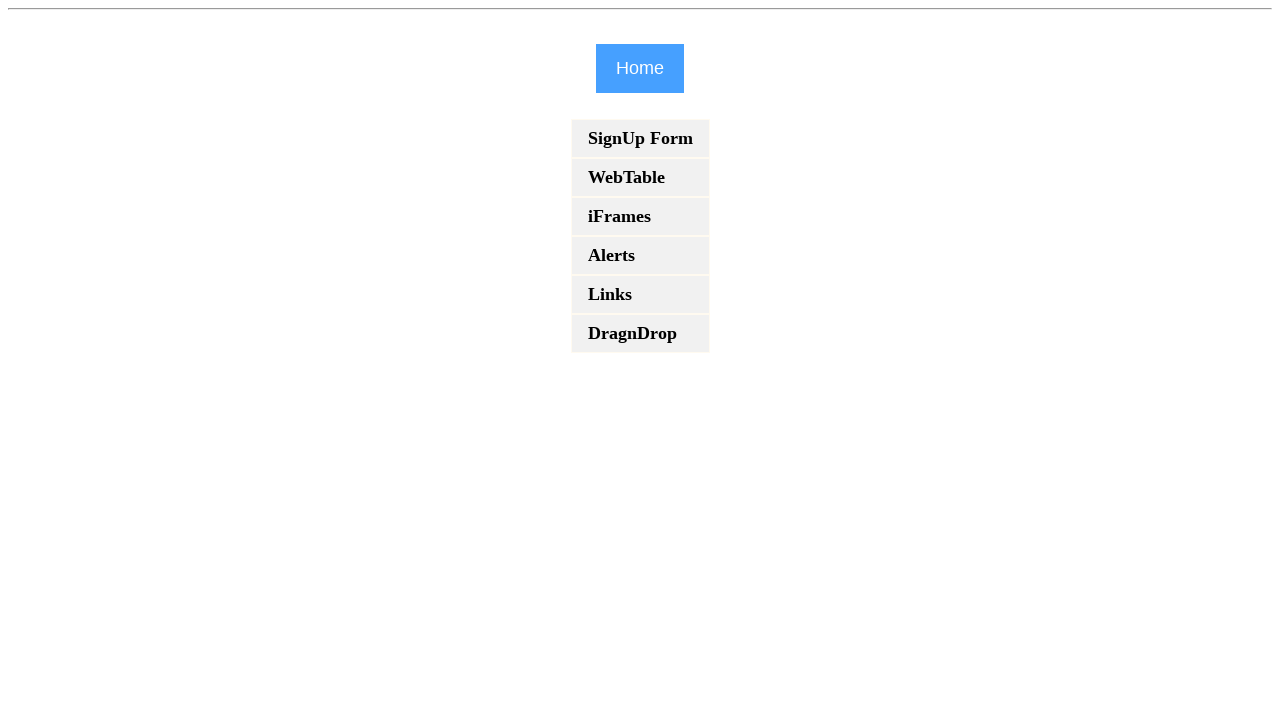